Tests a password generator tool by entering a master password and site name, then verifying the generated password output

Starting URL: http://angel.net/~nic/passwd.html

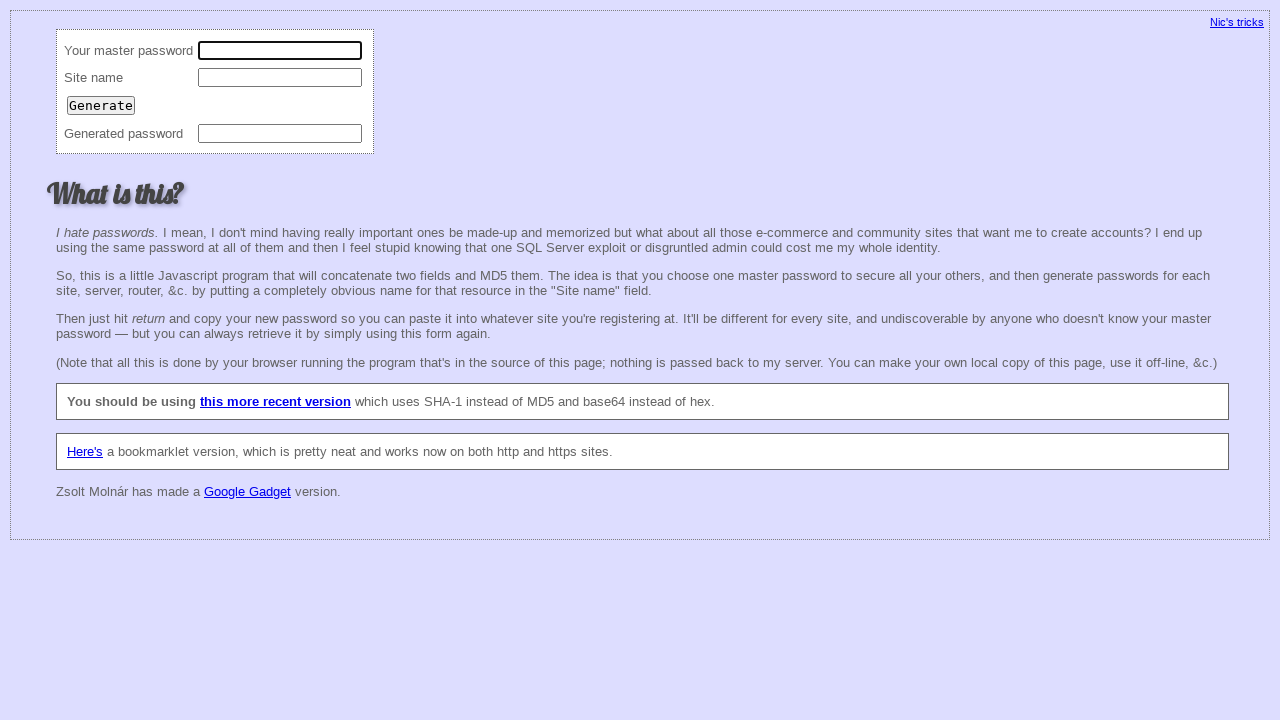

Filled master password field with 'blablabla' on input[name='master']
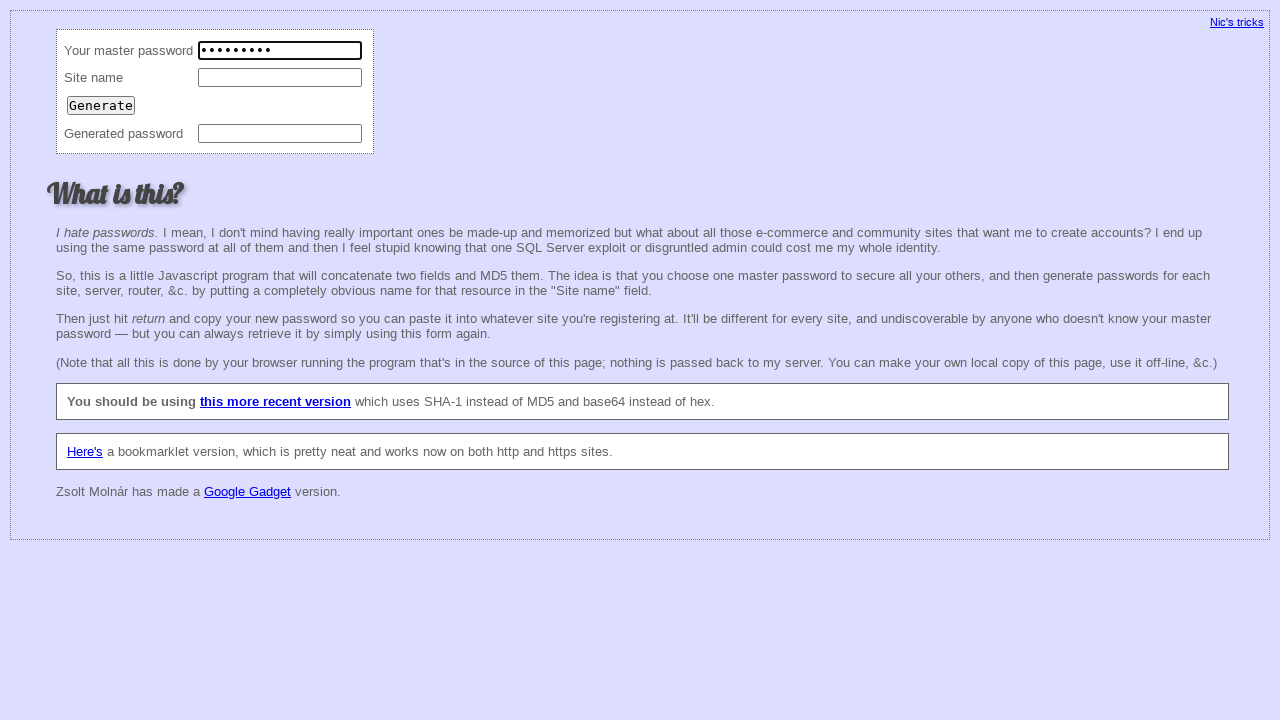

Filled site name field with 'blablabla' on input[name='site']
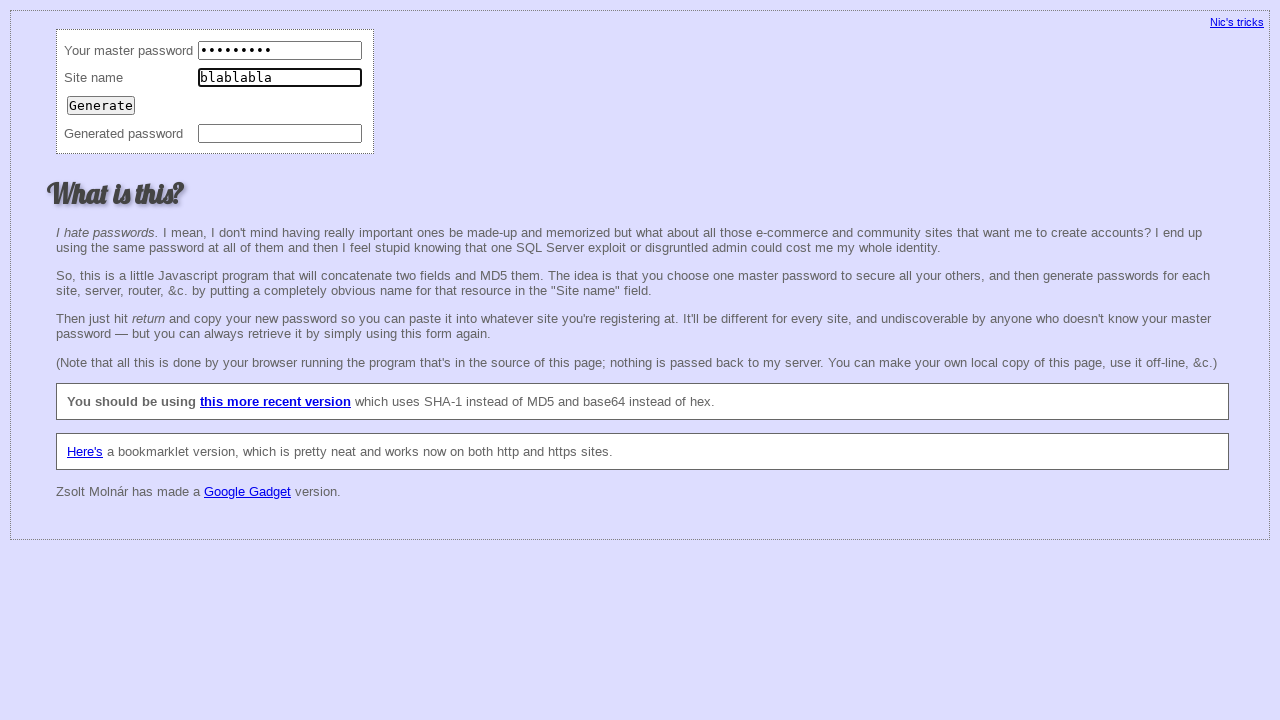

Clicked Generate button at (101, 105) on input[type='submit']
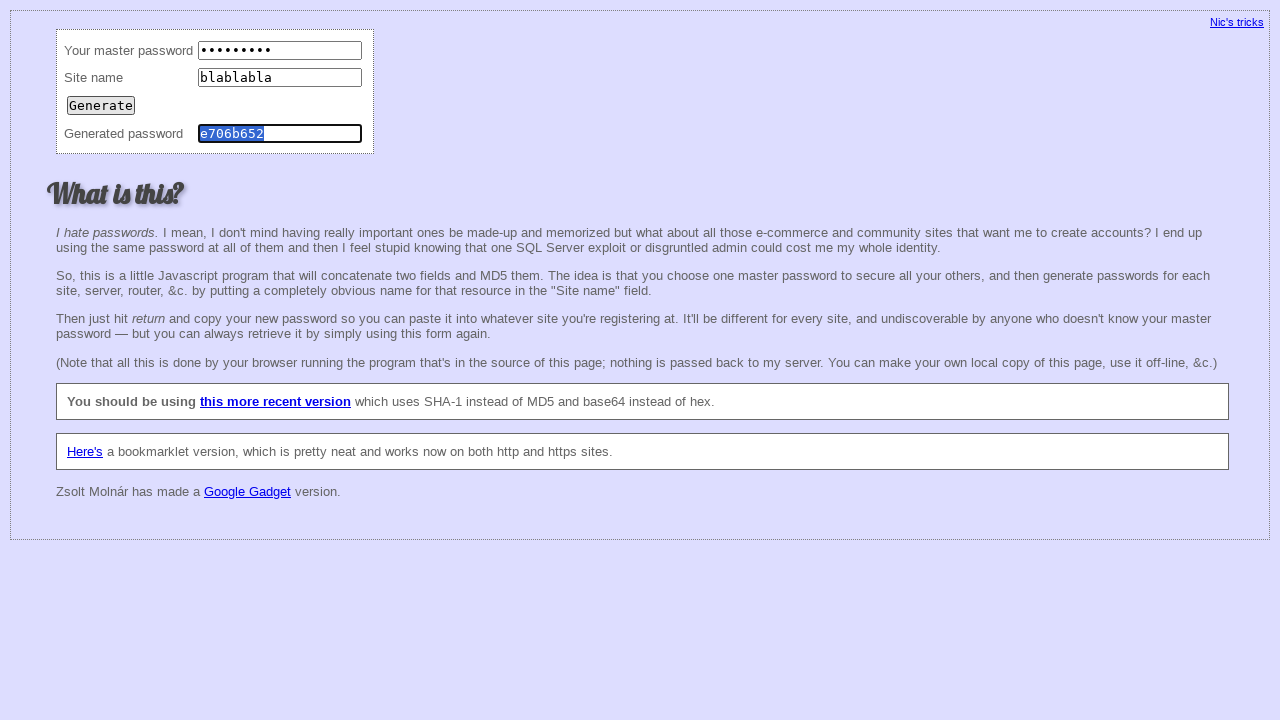

Password field appeared
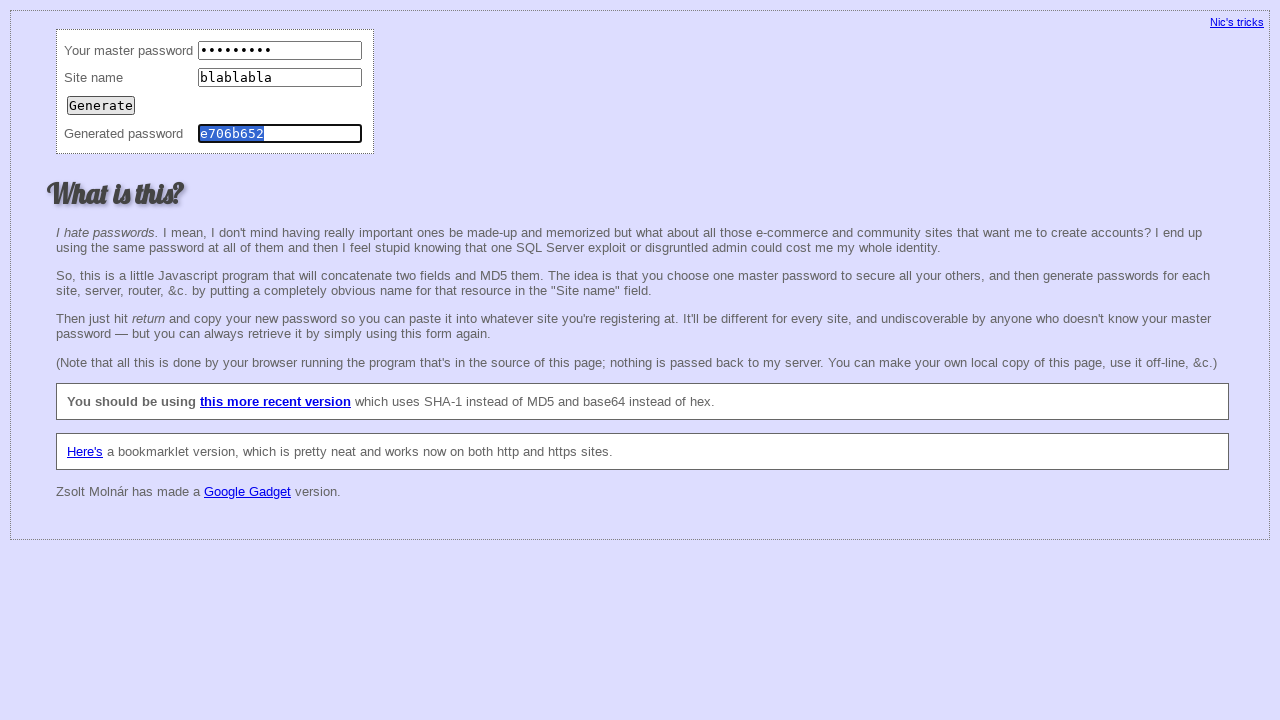

Retrieved generated password value
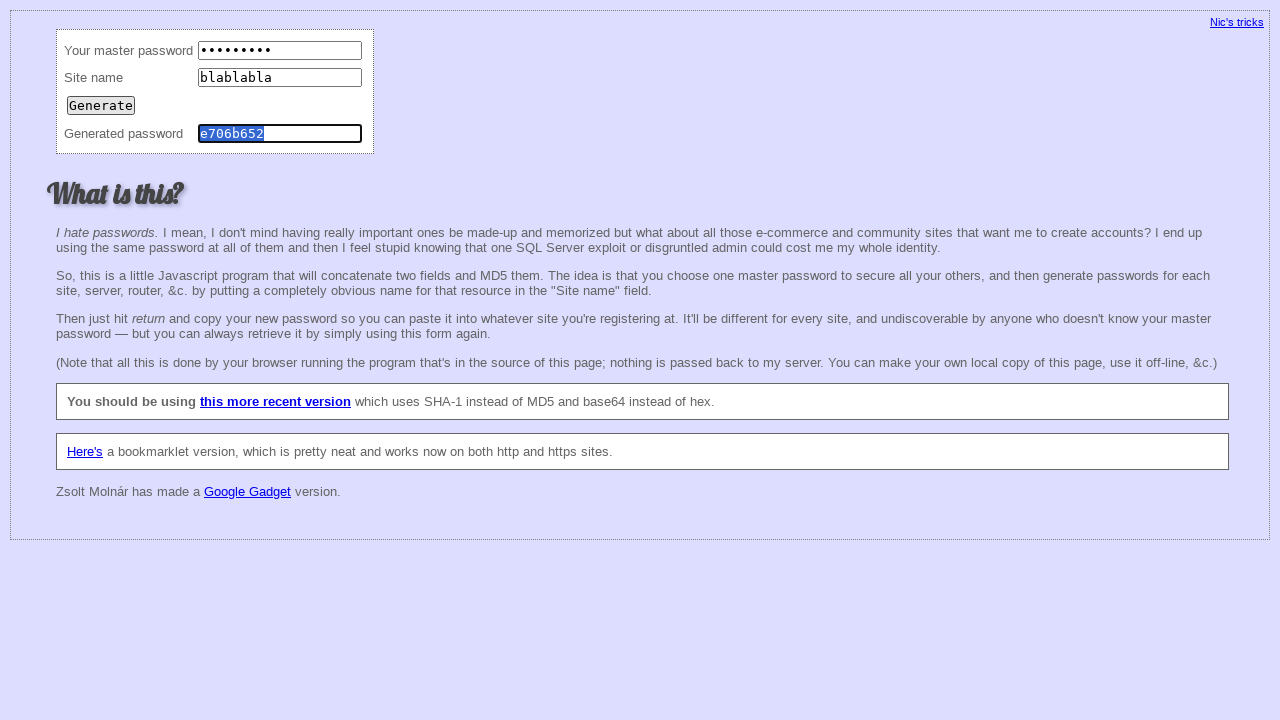

Verified first generated password matches expected value 'e706b652'
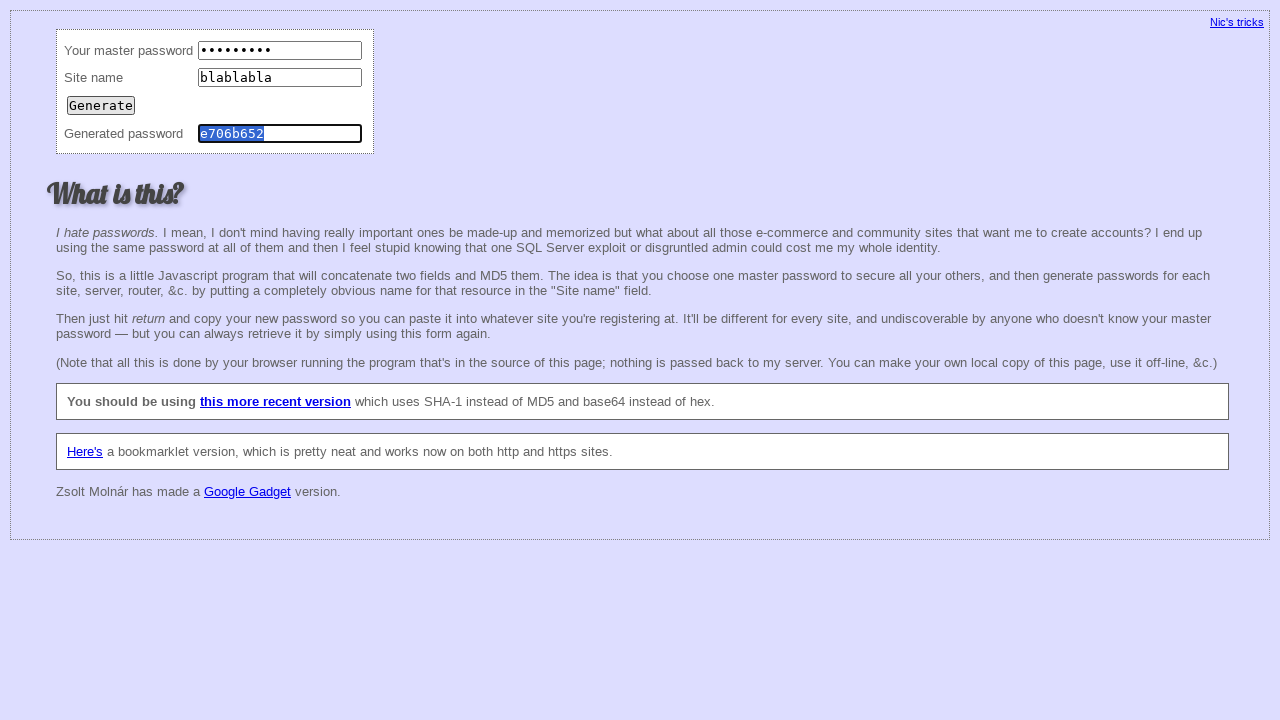

Filled master password field with 'asdasdasd' on input[name='master']
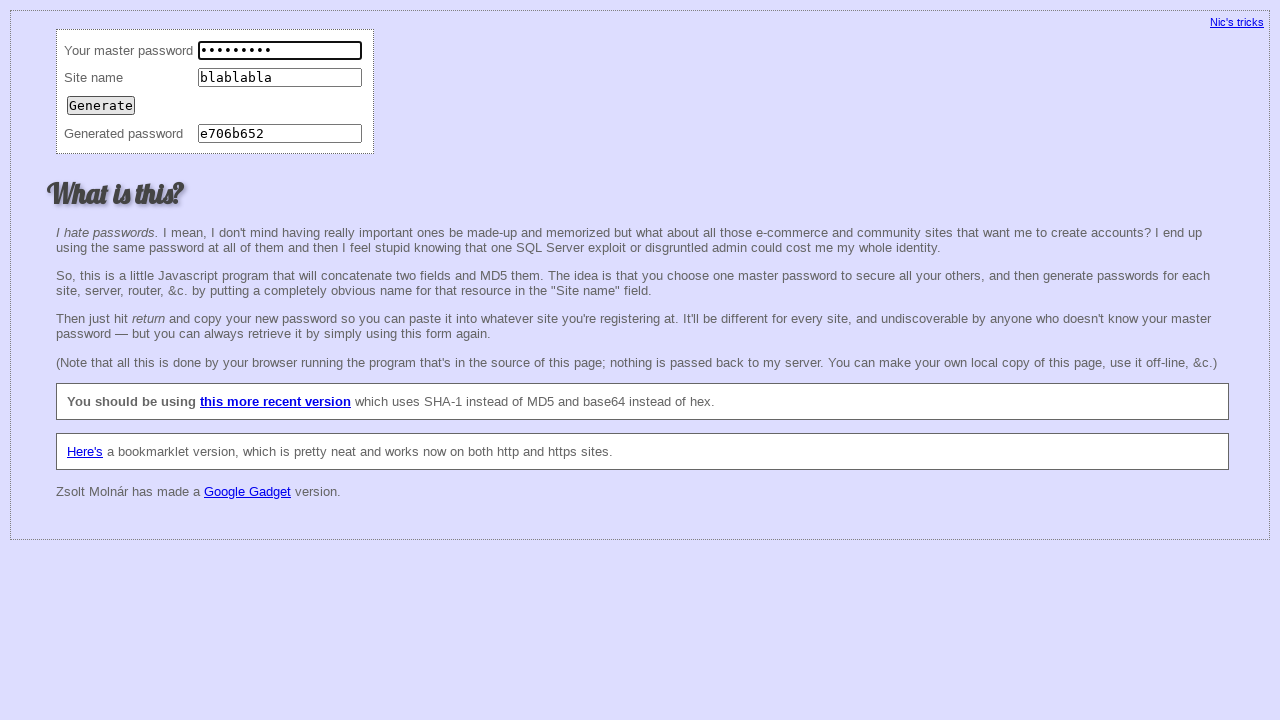

Filled site name field with 'asdasdasd' on input[name='site']
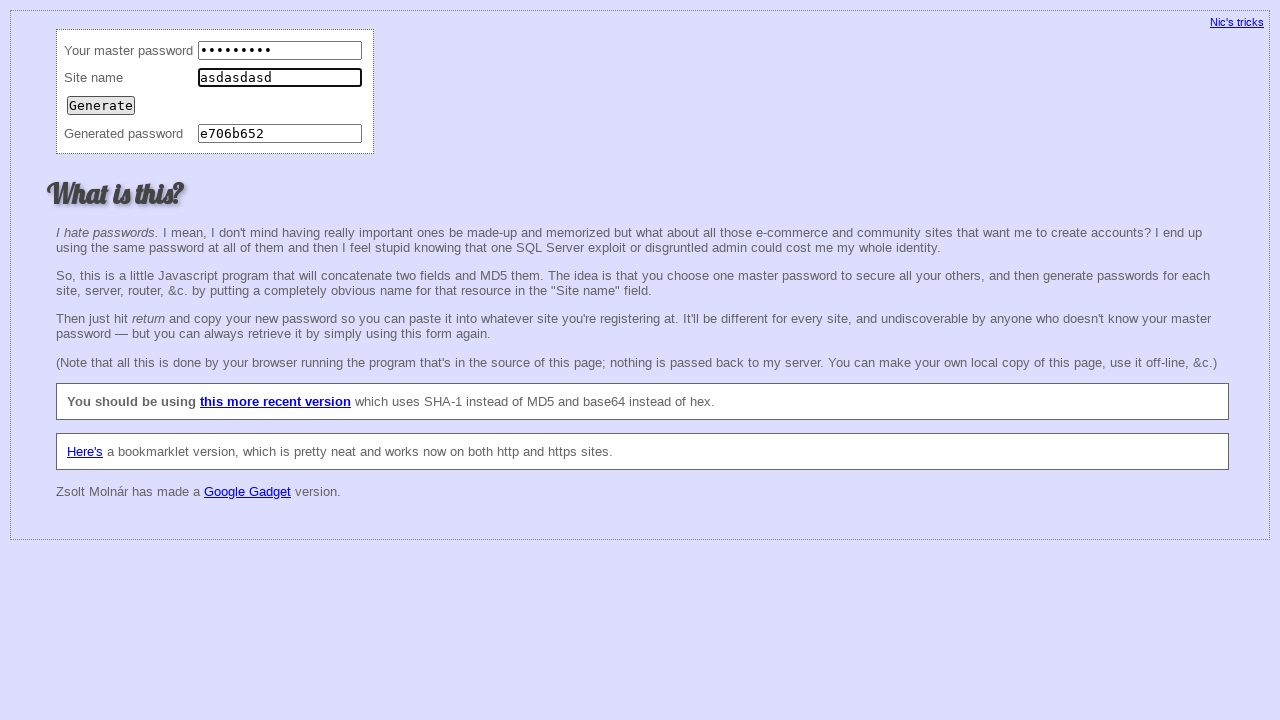

Clicked Generate button at (101, 105) on input[type='submit']
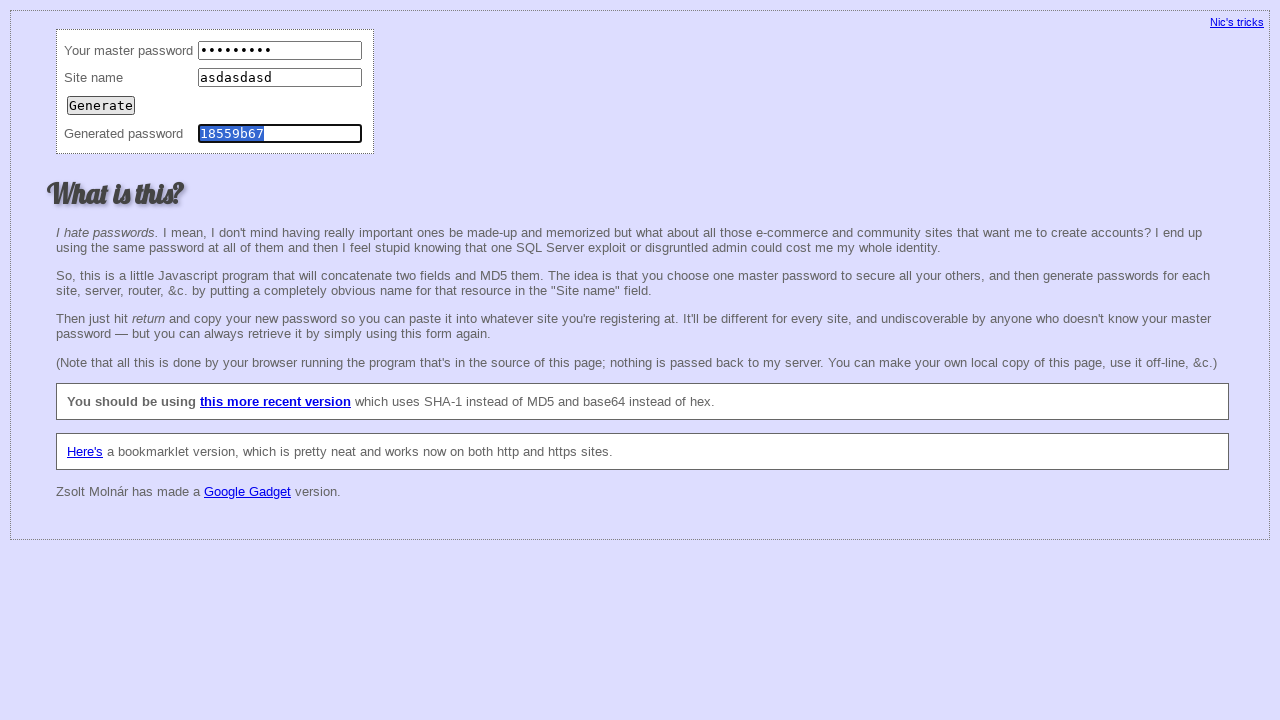

Password field appeared
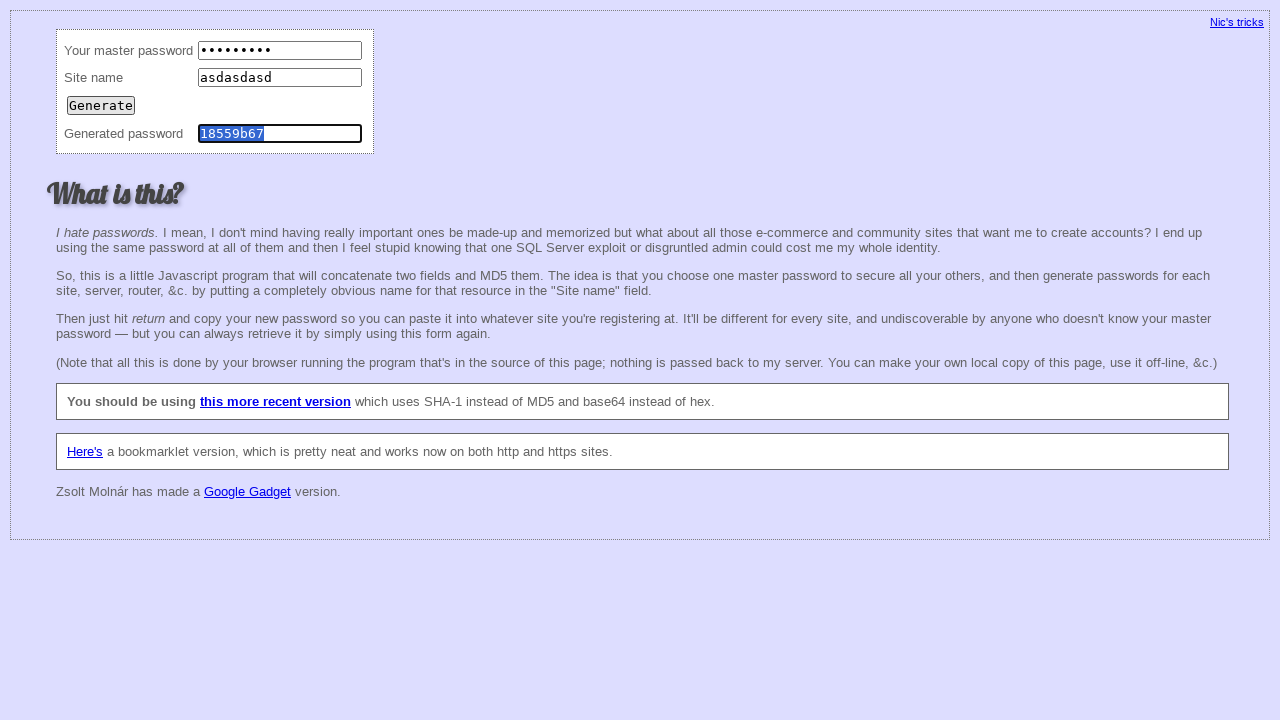

Retrieved generated password value
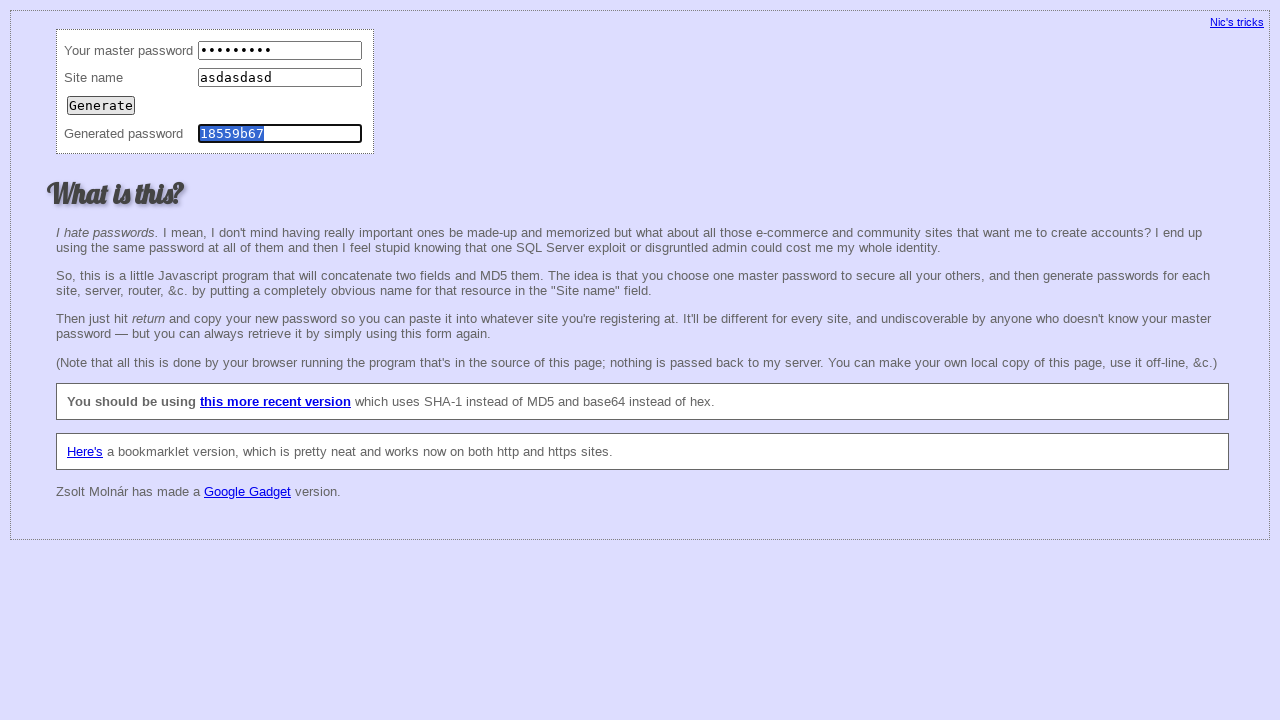

Verified second generated password matches expected value '18559b67'
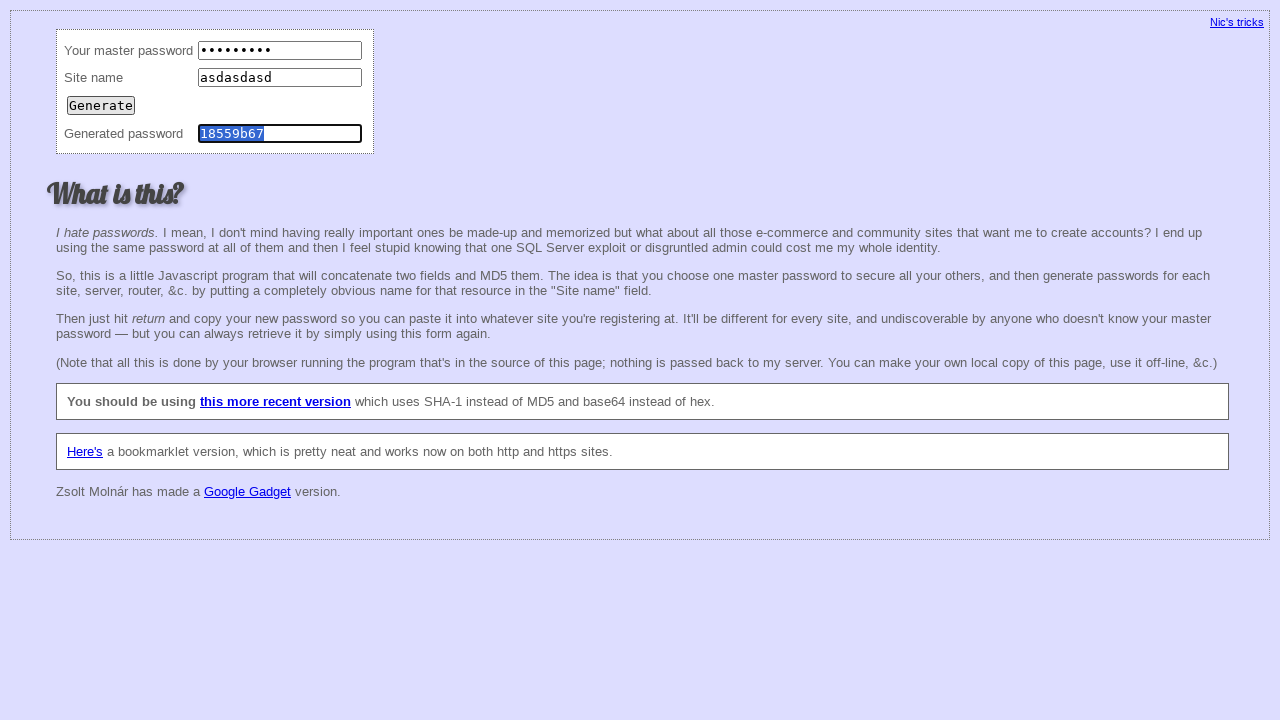

Filled master password field with 'wwwwwwwww' on input[name='master']
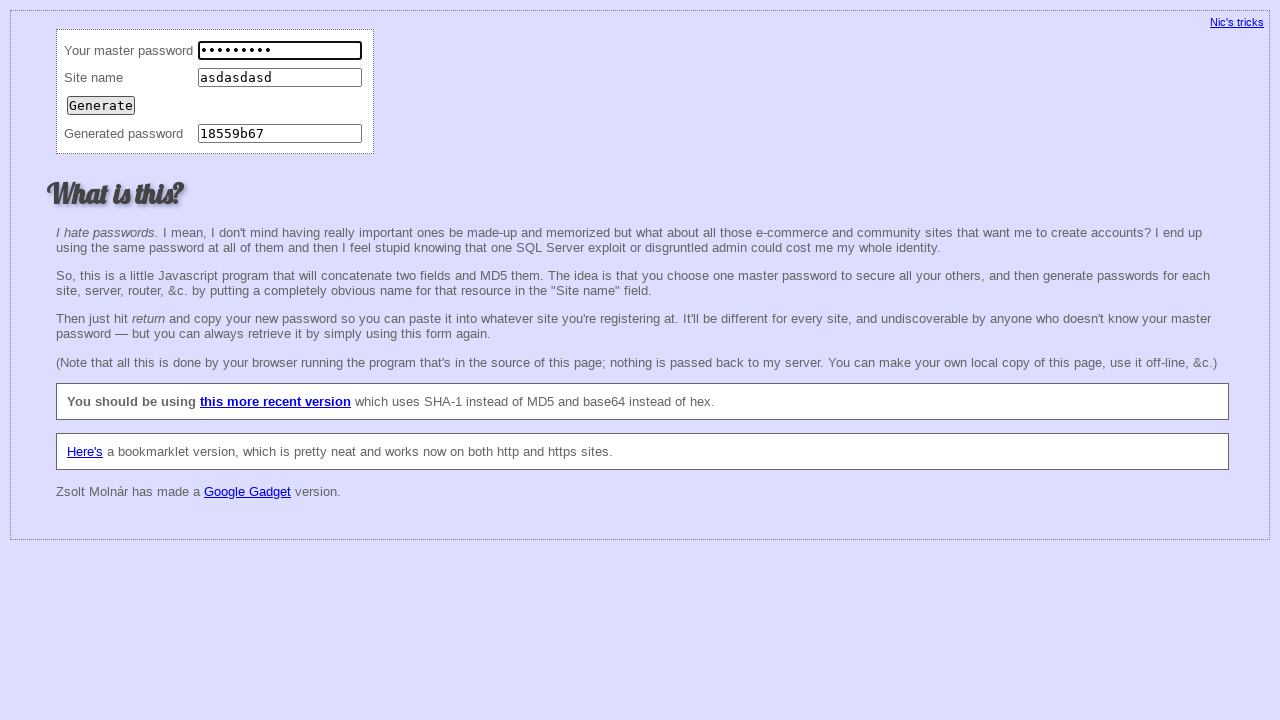

Filled site name field with 'wwwwwwwww' on input[name='site']
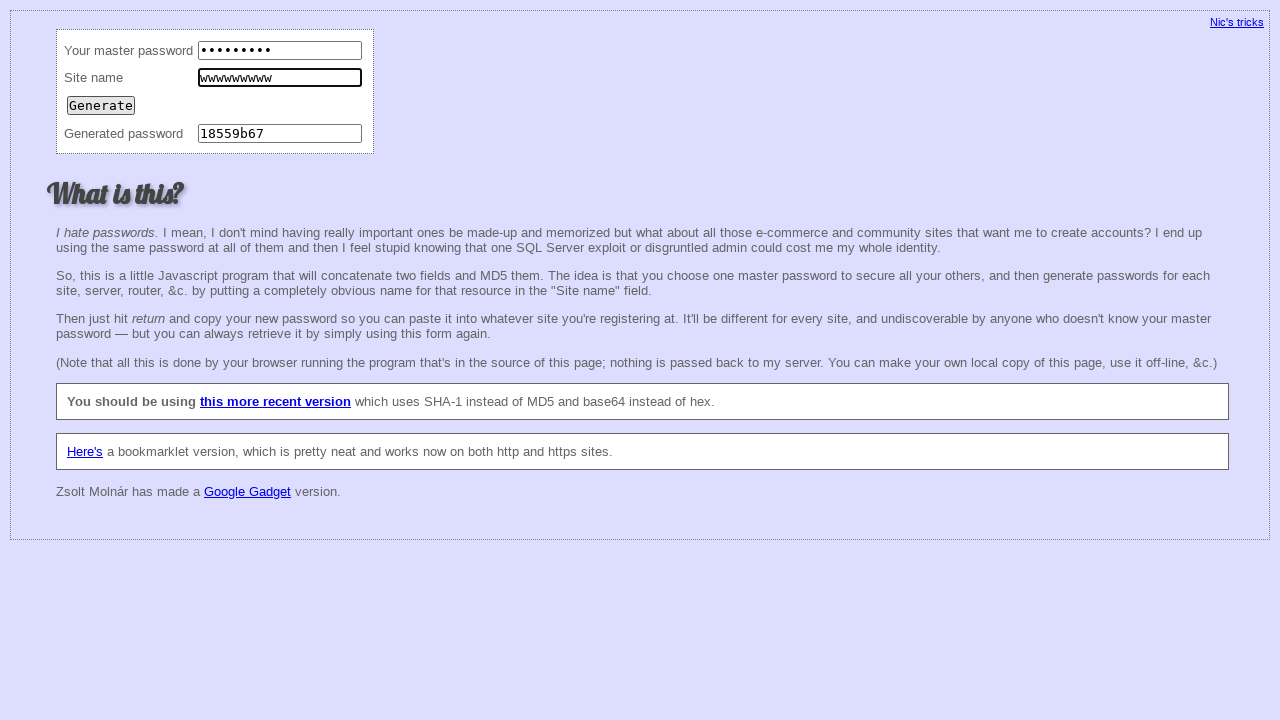

Clicked Generate button at (101, 105) on input[type='submit']
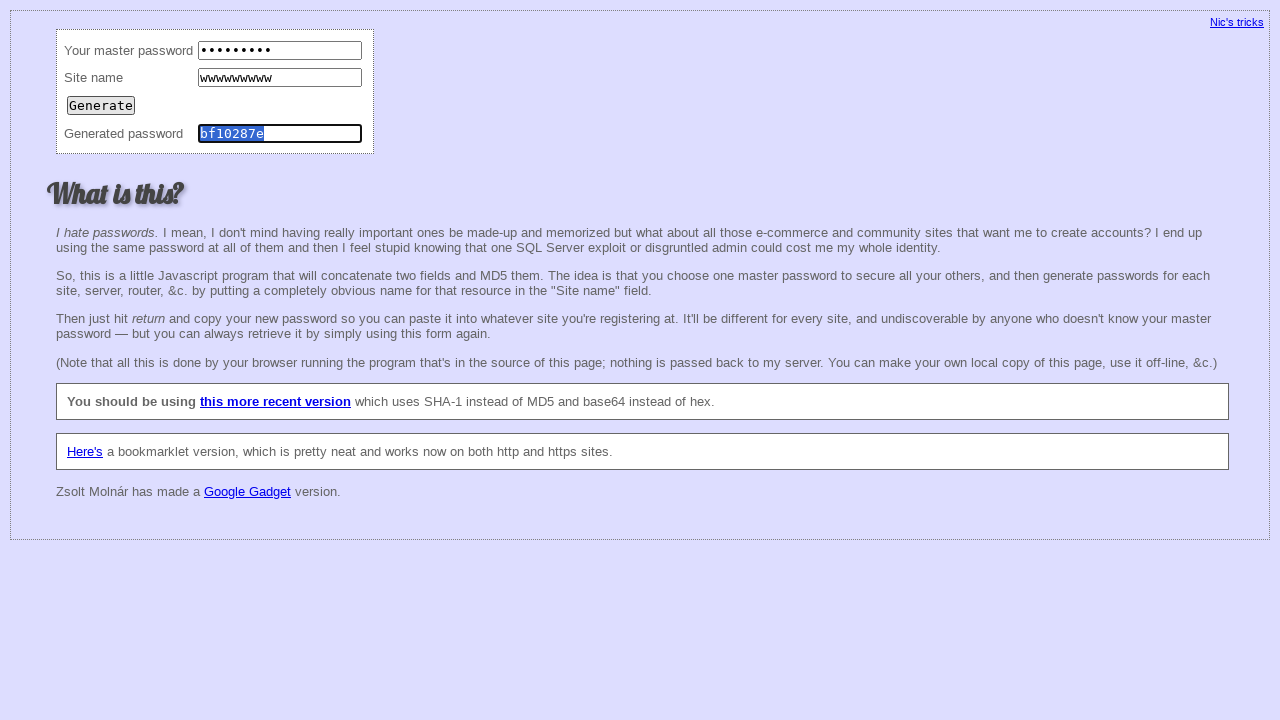

Password field appeared
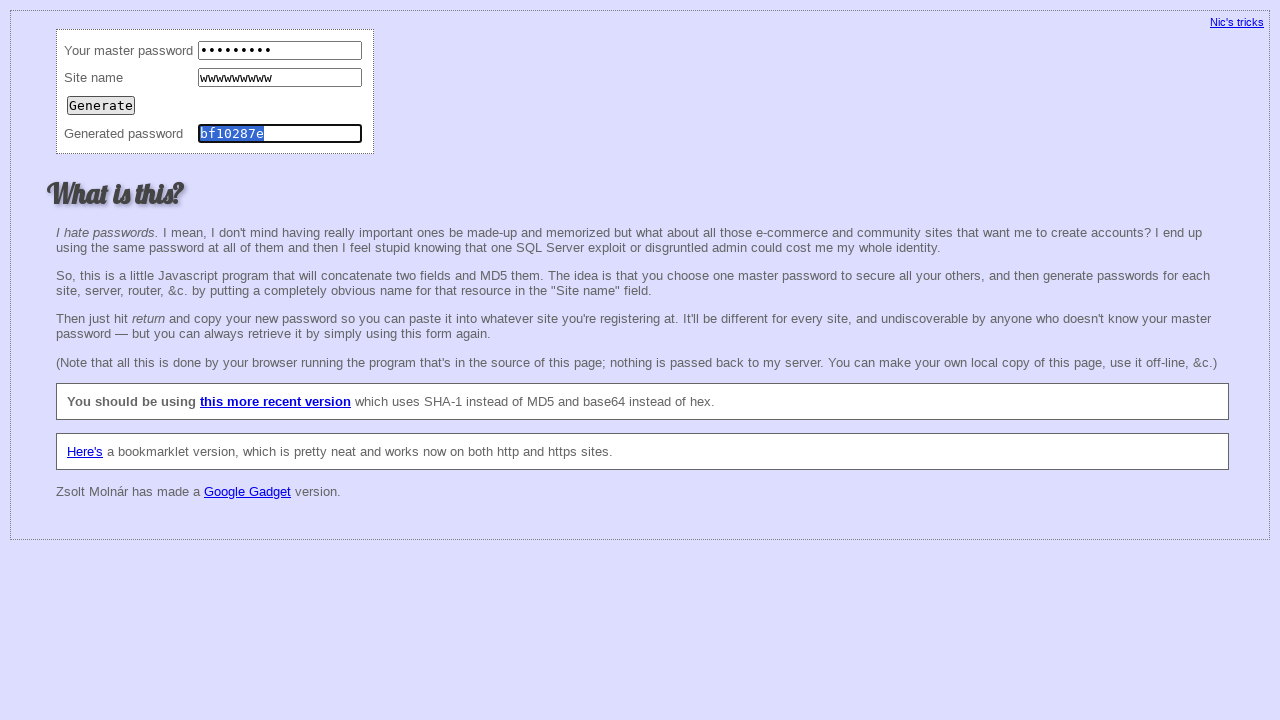

Retrieved generated password value
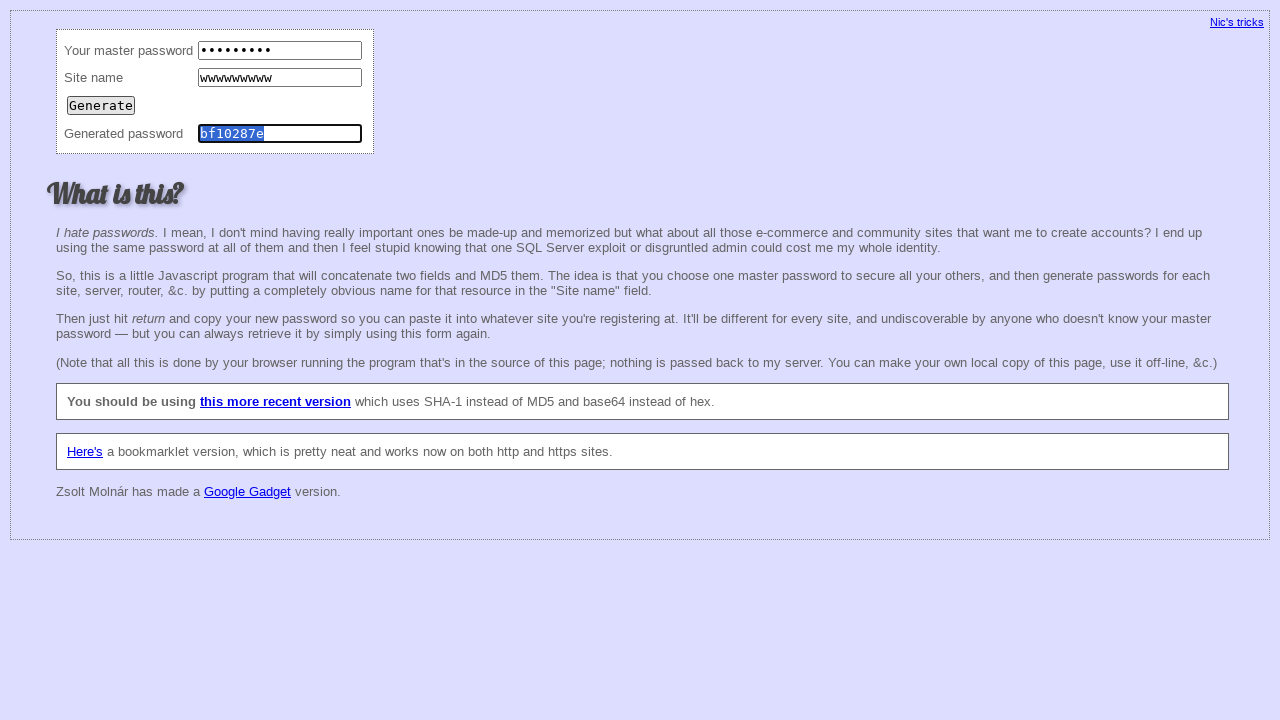

Verified third generated password matches expected value 'bf10287e'
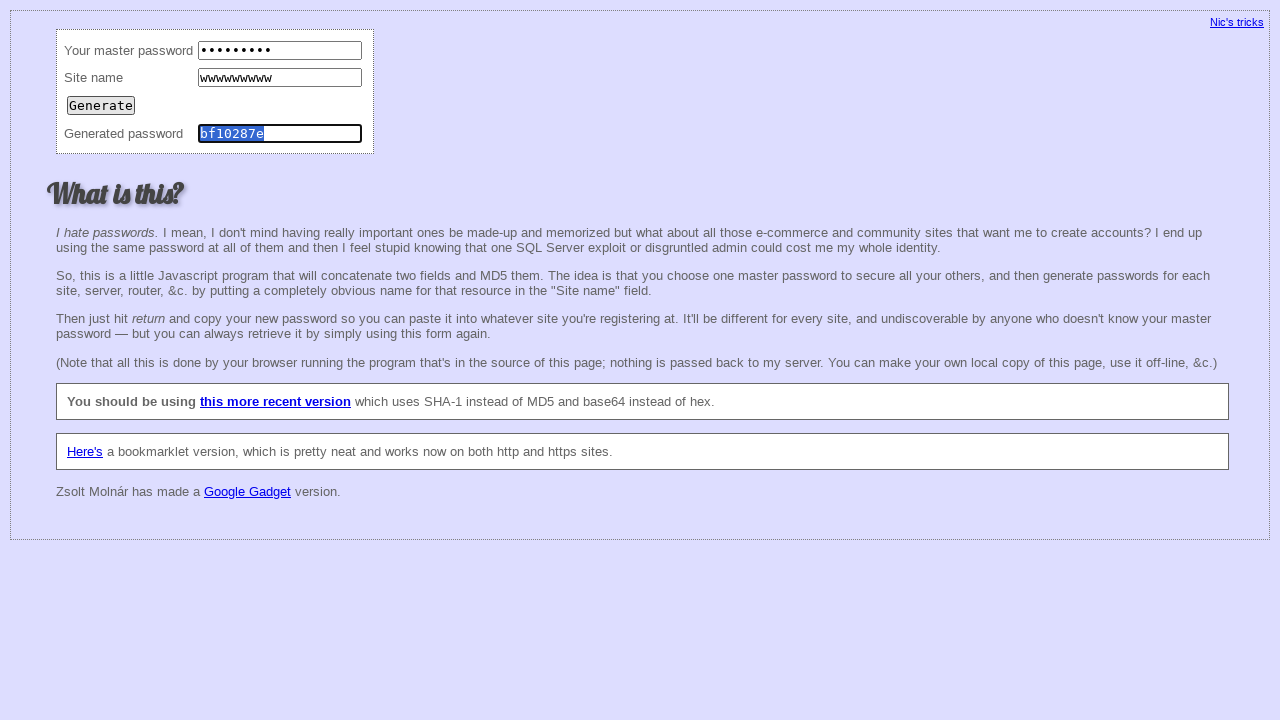

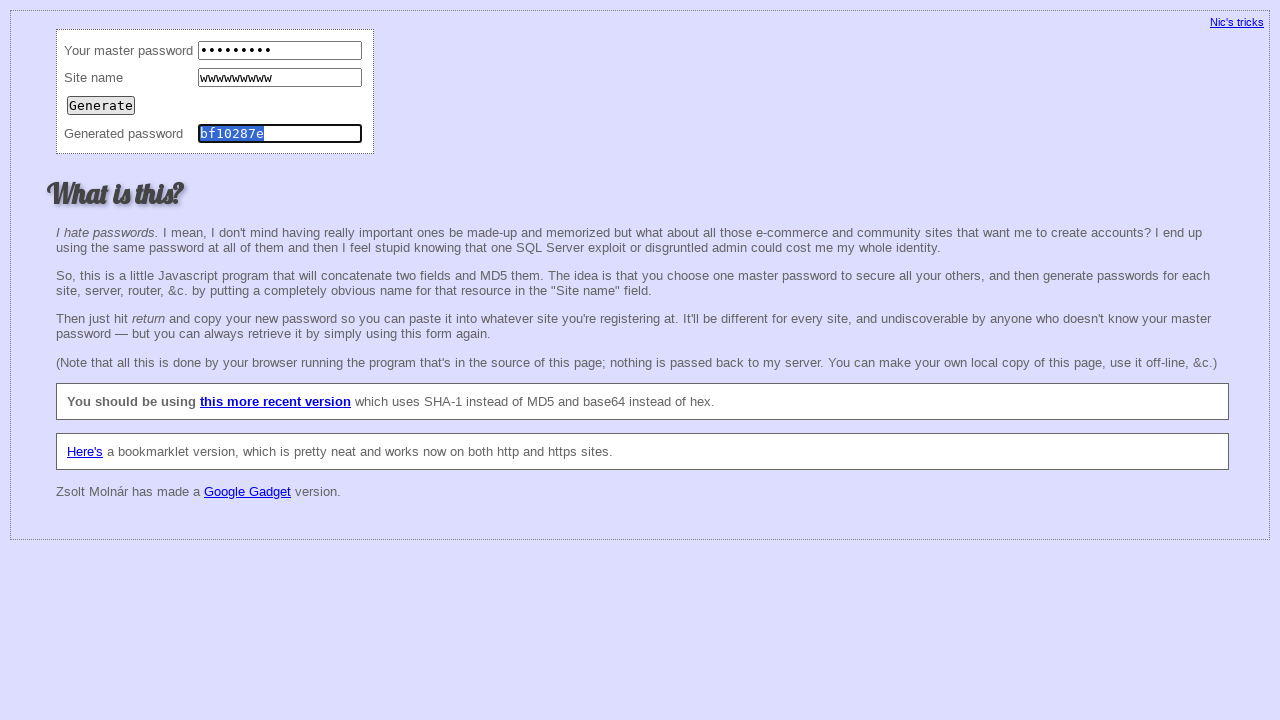